Tests dynamic content loading by clicking a Start button and waiting for a "Hello World!" message to appear after the loading completes

Starting URL: https://the-internet.herokuapp.com/dynamic_loading/1

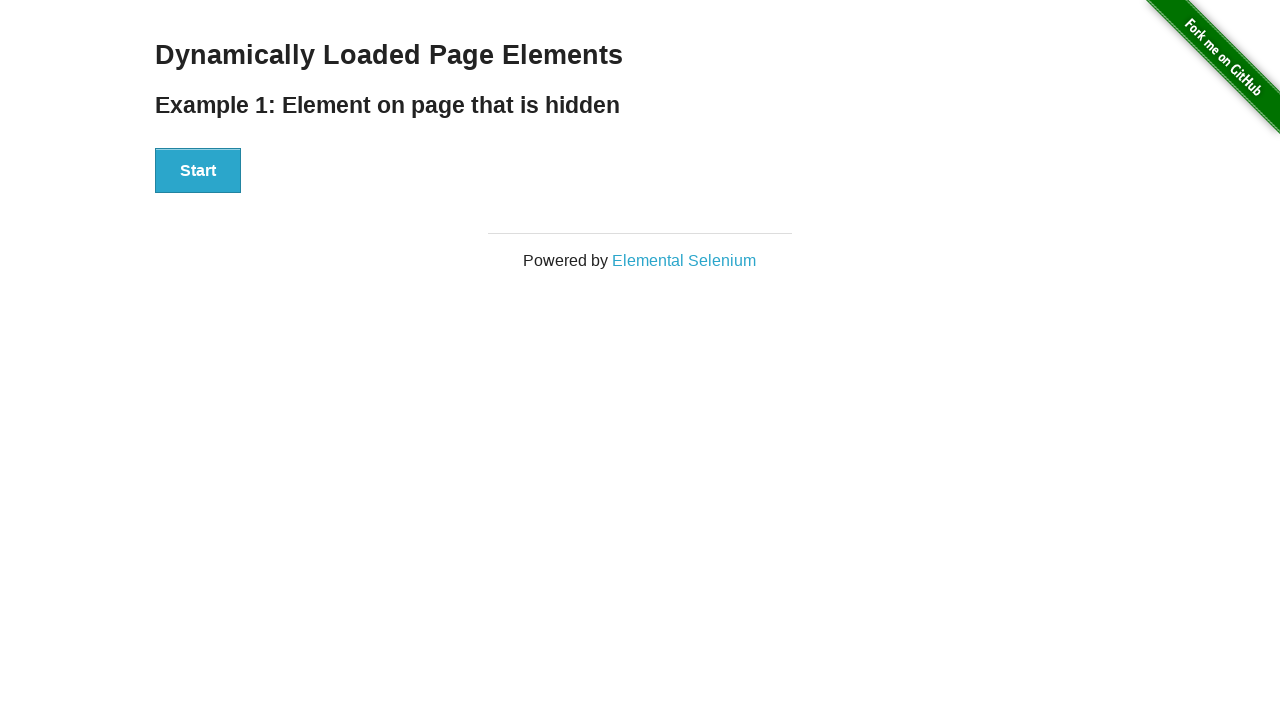

Navigated to dynamic loading test page
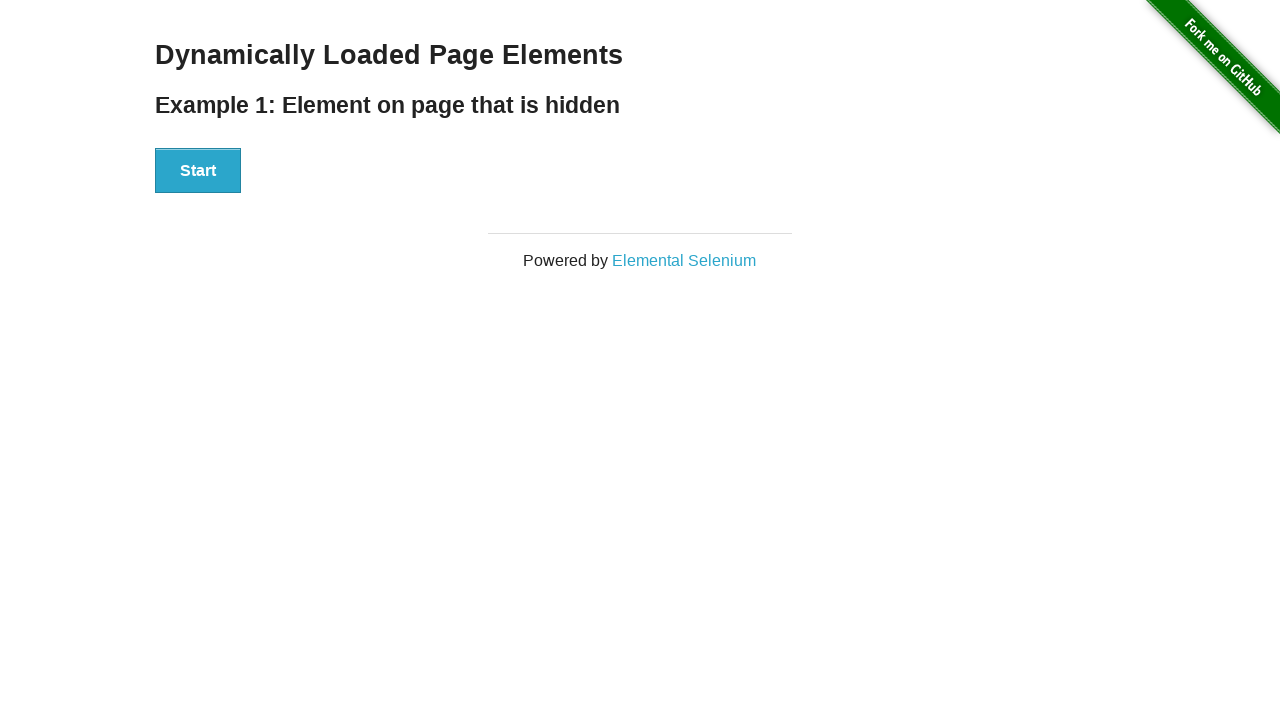

Clicked Start button to begin dynamic content loading at (198, 171) on xpath=//button[text()='Start']
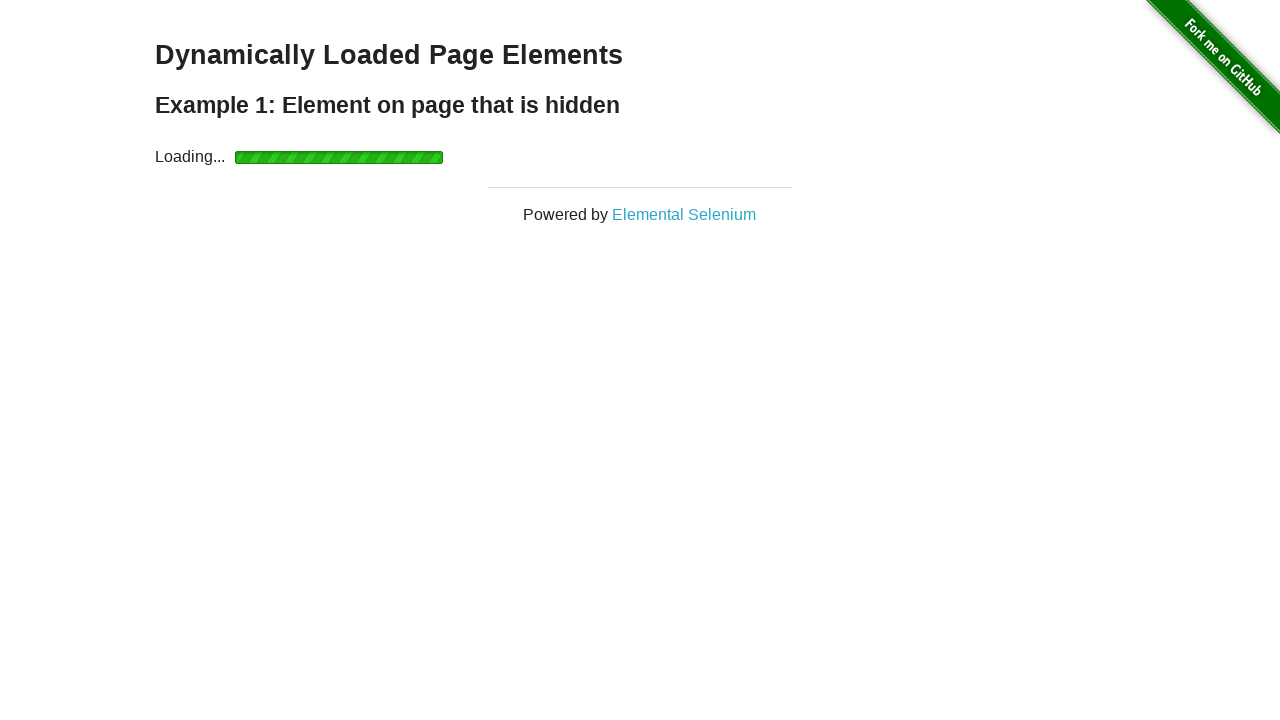

Hello World! message appeared after loading completed
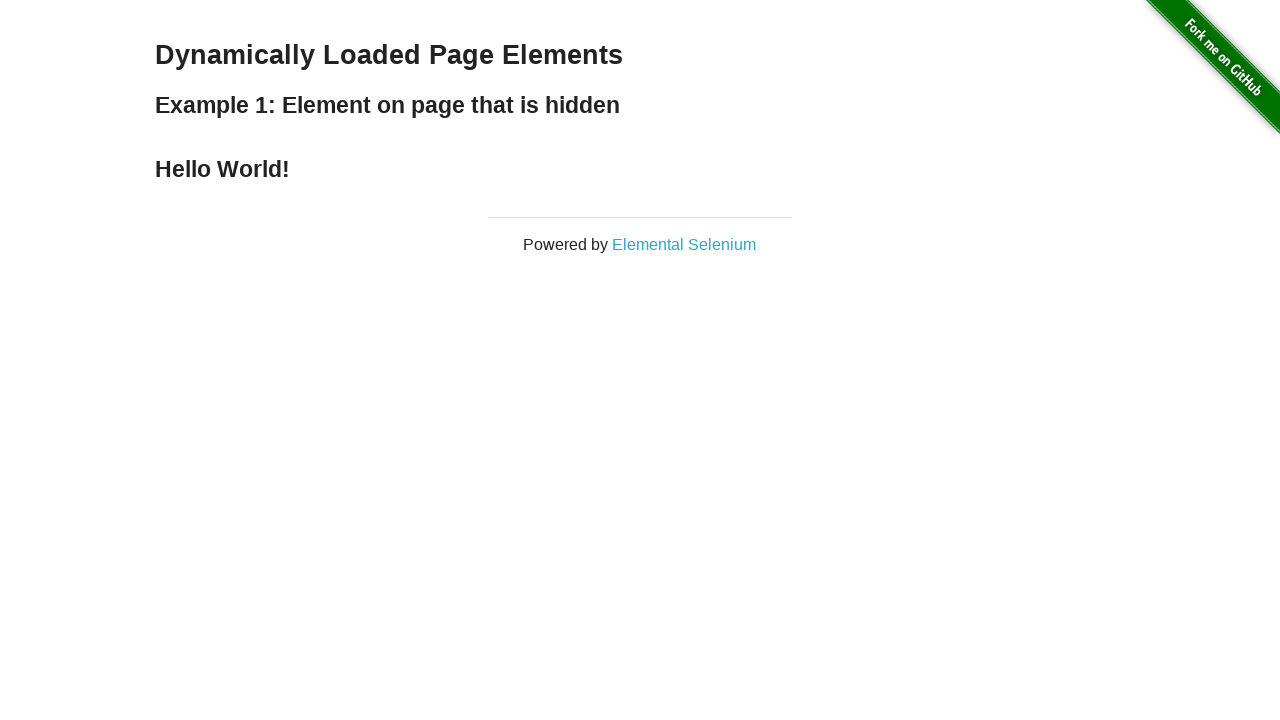

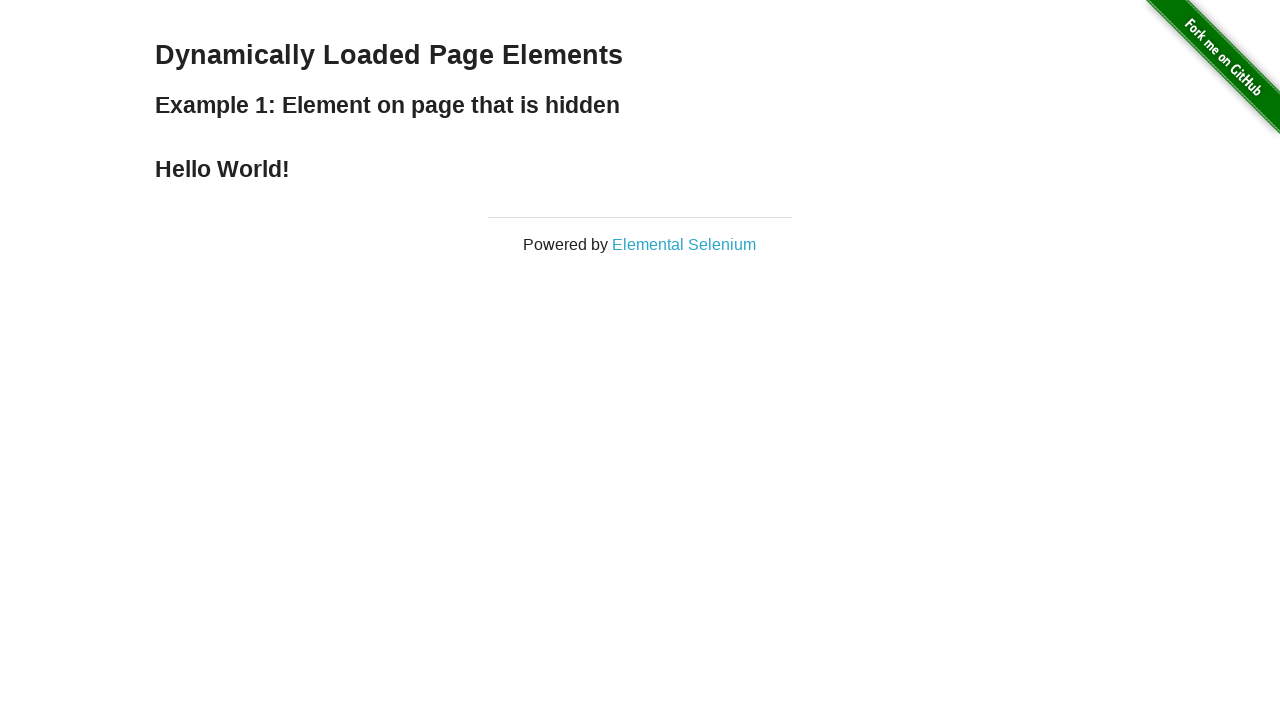